Tests clicking the JS Confirm button, accepting the confirm dialog, and verifying the OK result

Starting URL: https://the-internet.herokuapp.com/javascript_alerts

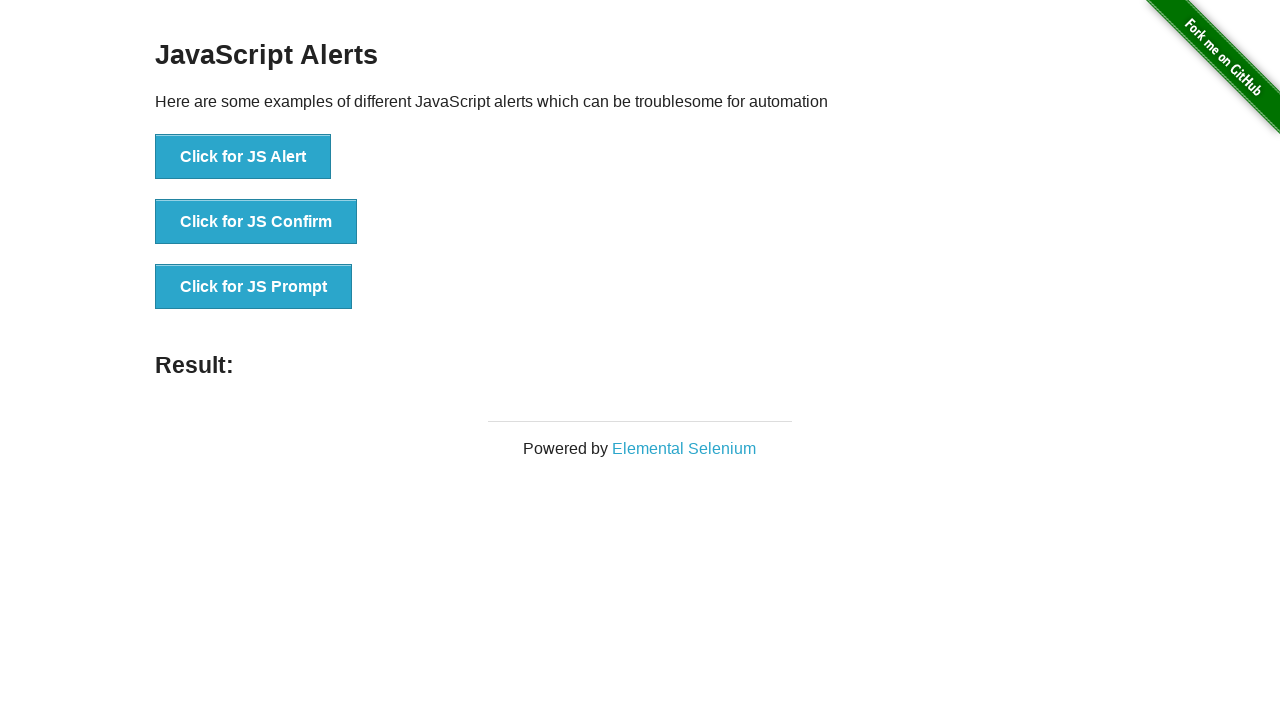

Set up dialog handler to accept confirm dialogs
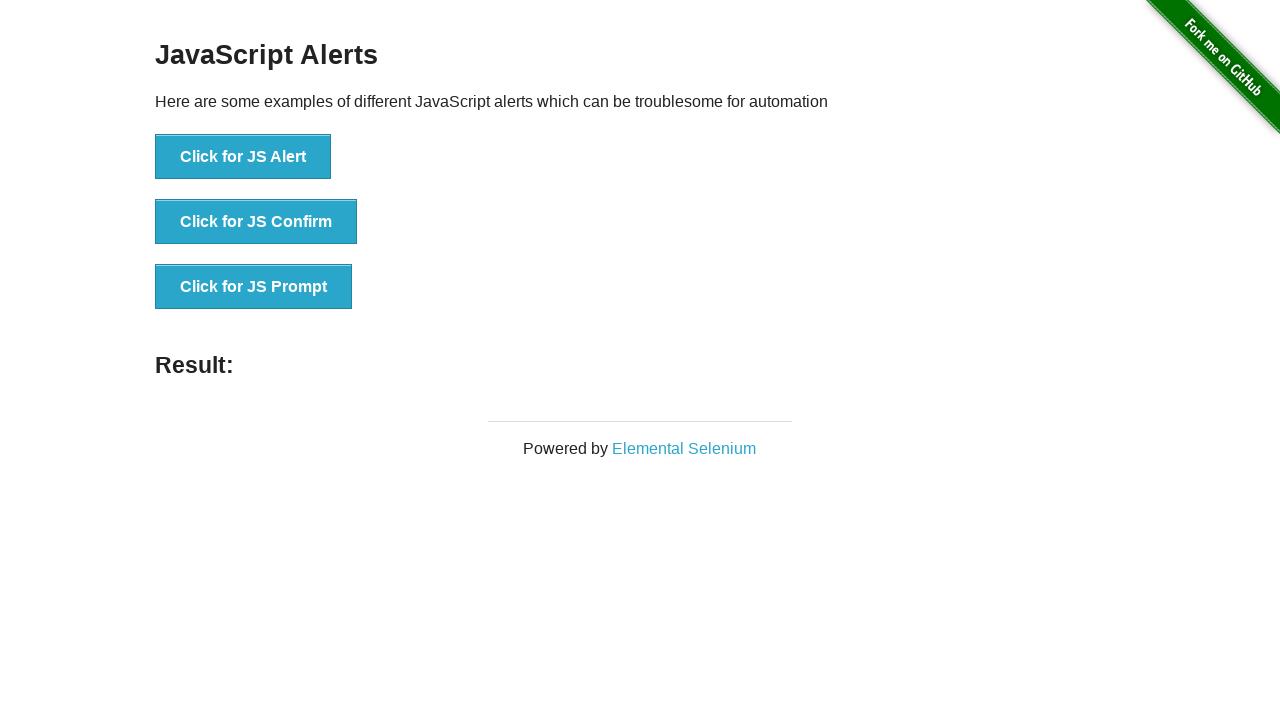

Clicked the JS Confirm button at (256, 222) on button:has-text('Click for JS Confirm')
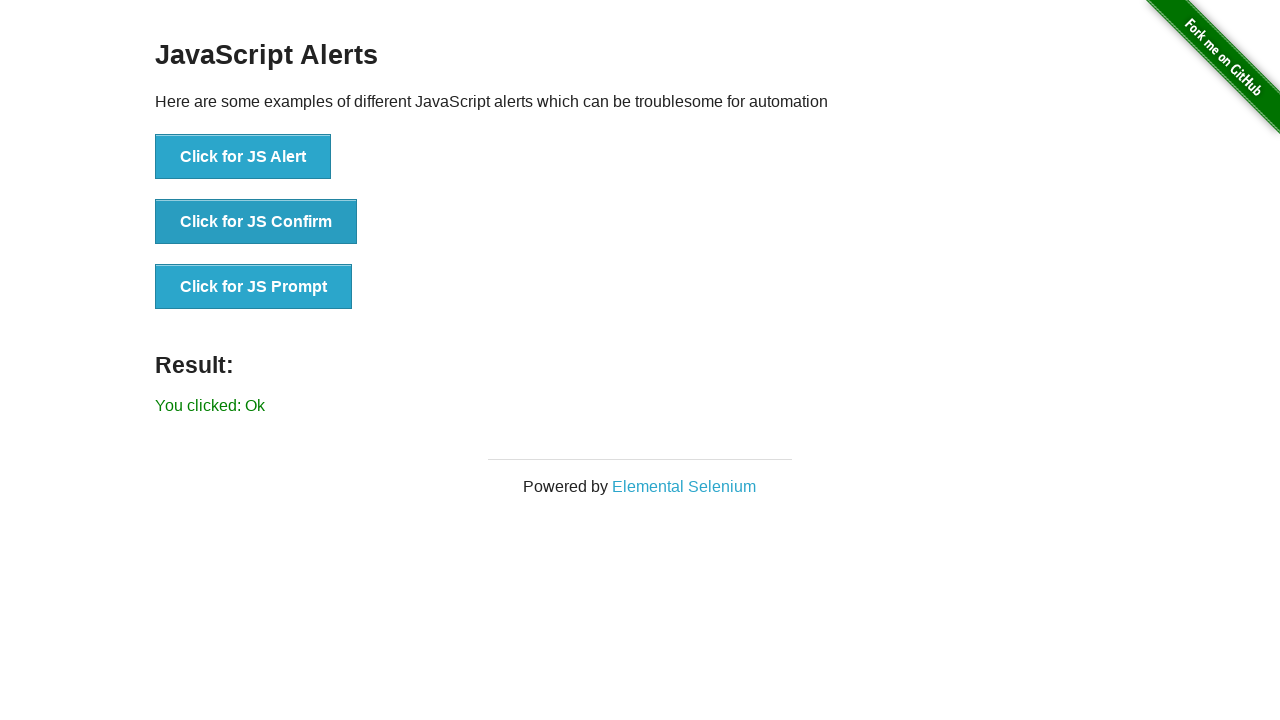

Waited for result element to appear and verified OK result
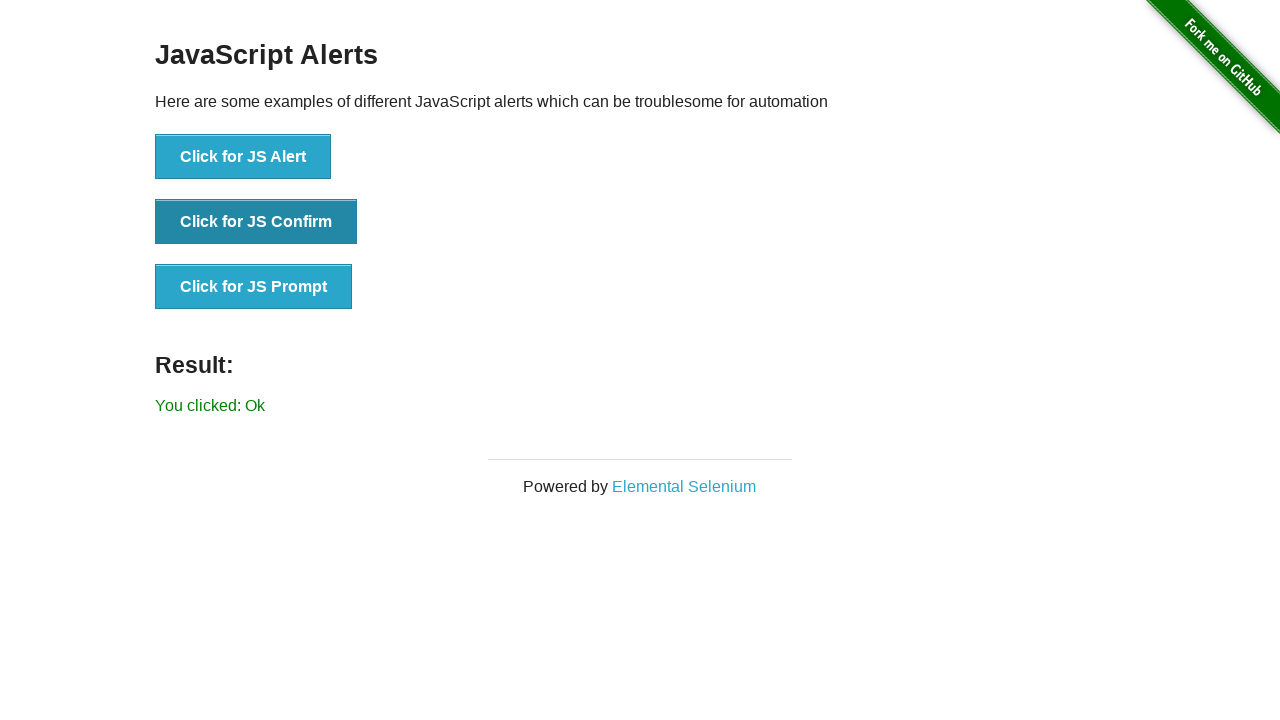

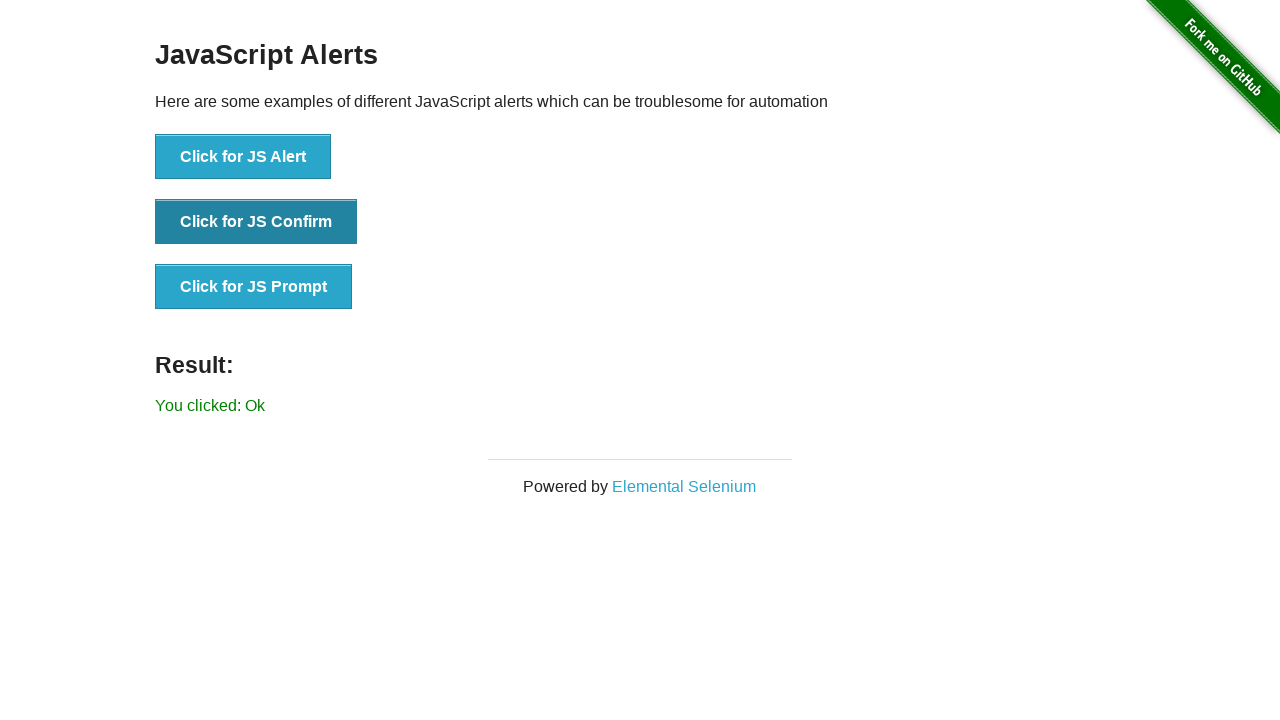